Tests that all profile images respond to hover by displaying caption with user name

Starting URL: https://the-internet.herokuapp.com/

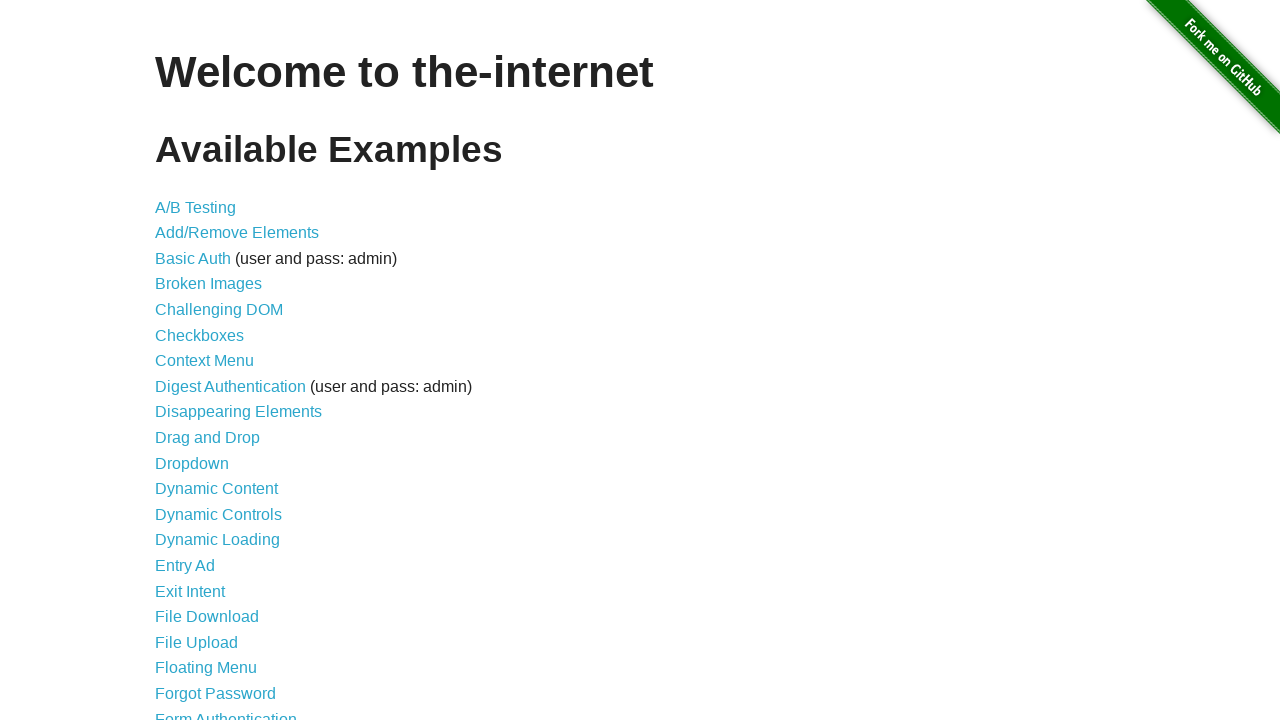

Clicked on hovers page link at (180, 360) on a[href='/hovers']
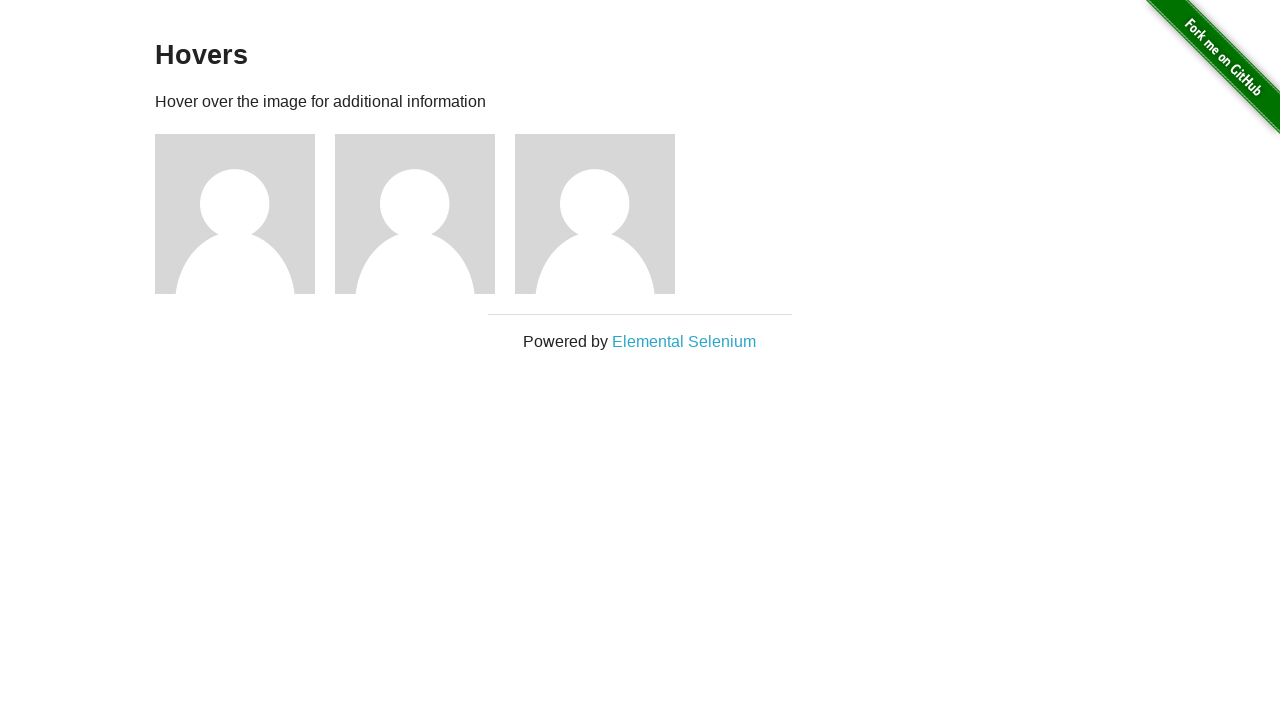

Hovered over profile image 1 at (245, 214) on .figure >> nth=0
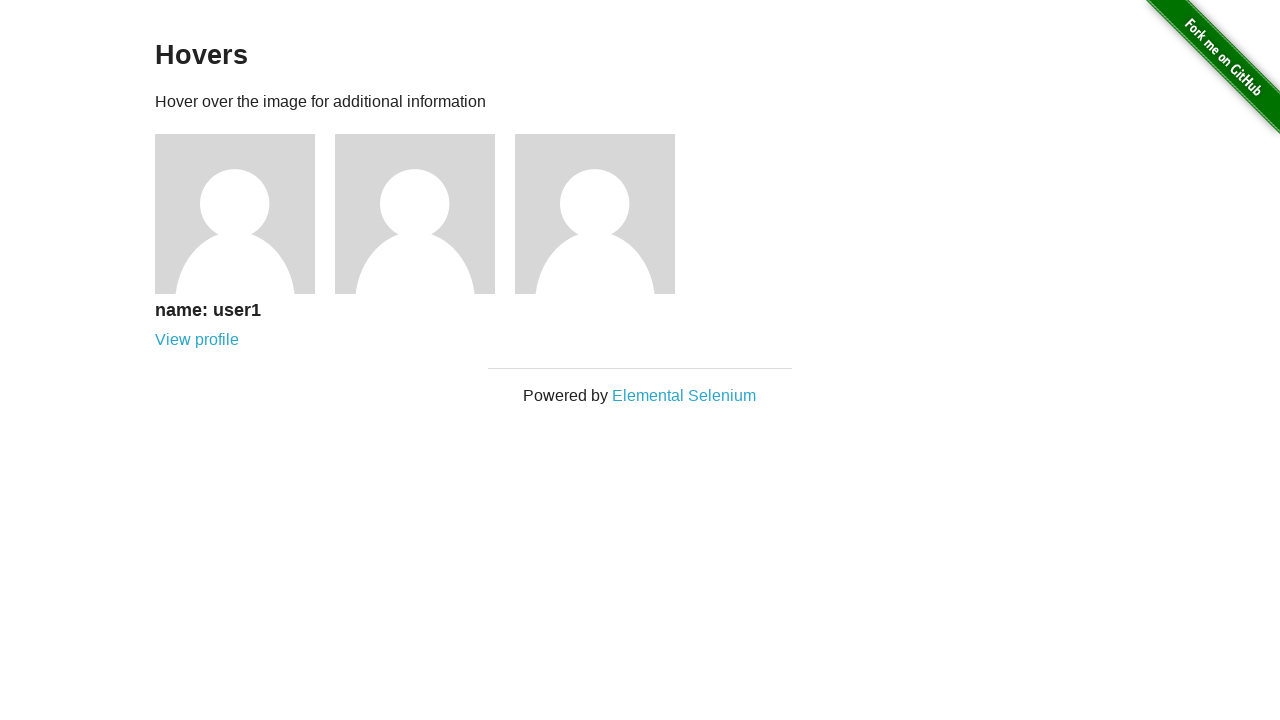

Verified caption for profile image 1 is visible
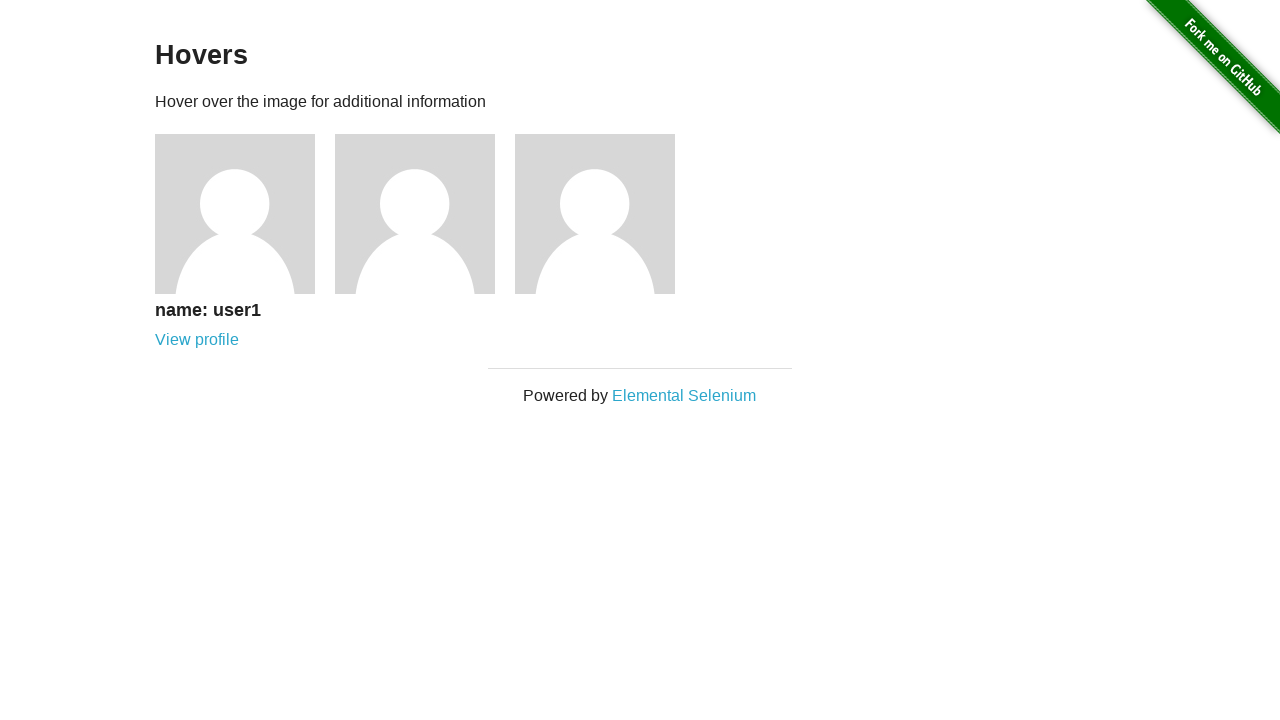

Verified caption text for profile image 1 is not empty: 'name: user1'
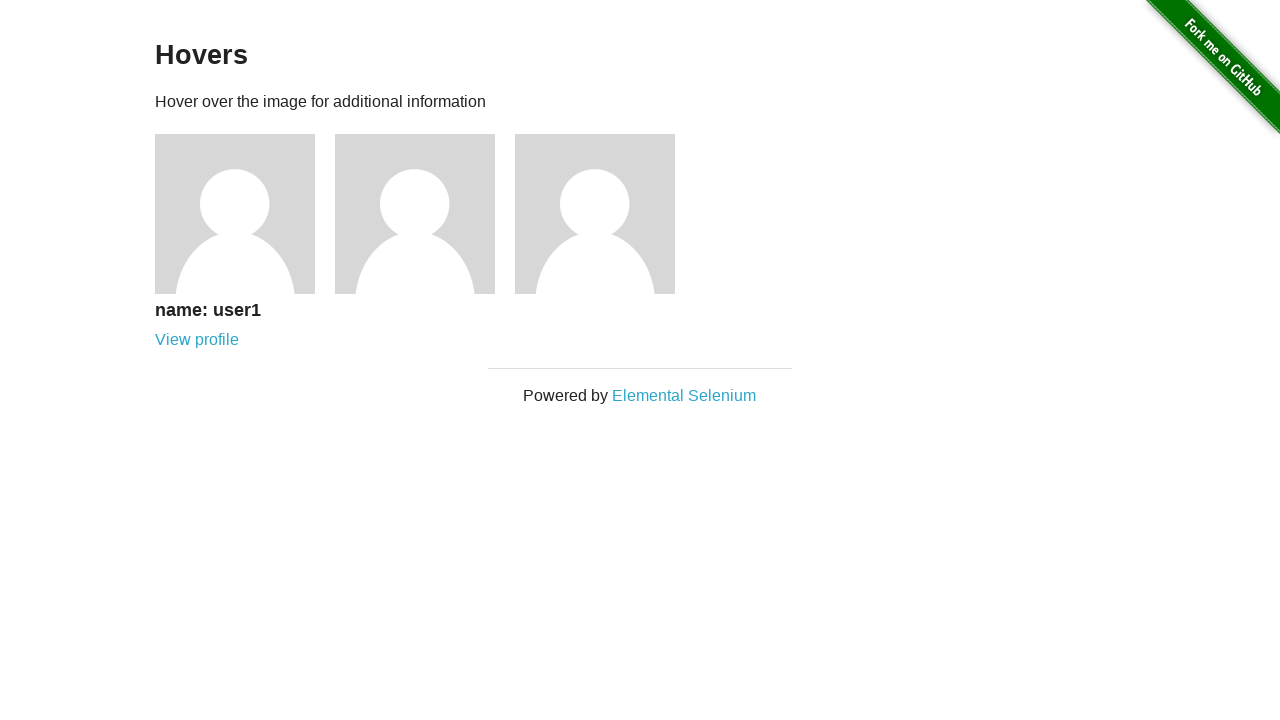

Hovered over profile image 2 at (425, 214) on .figure >> nth=1
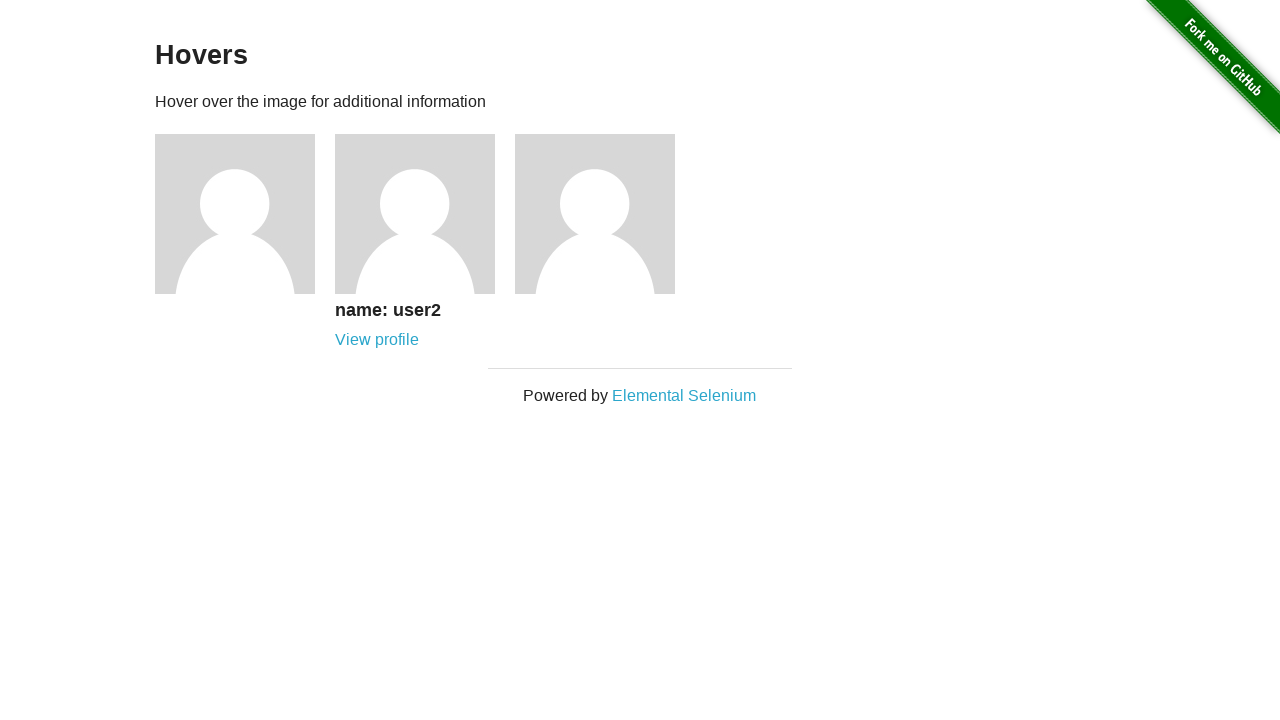

Verified caption for profile image 2 is visible
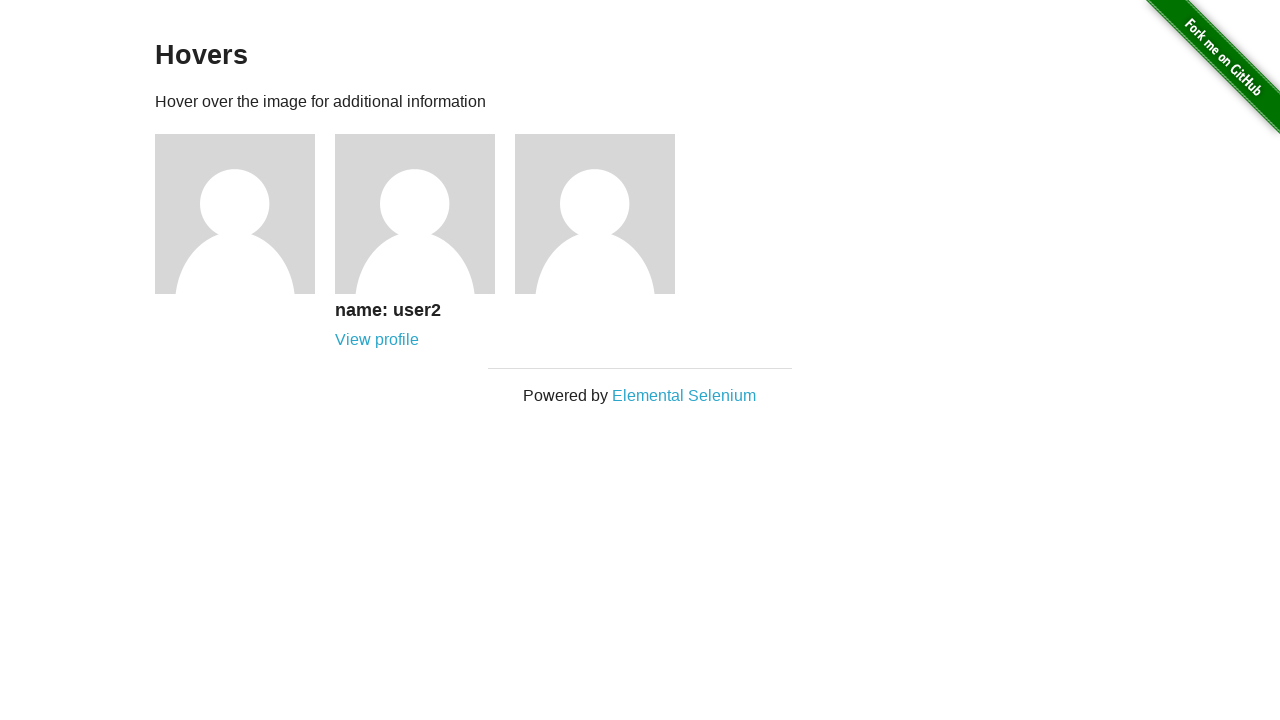

Verified caption text for profile image 2 is not empty: 'name: user2'
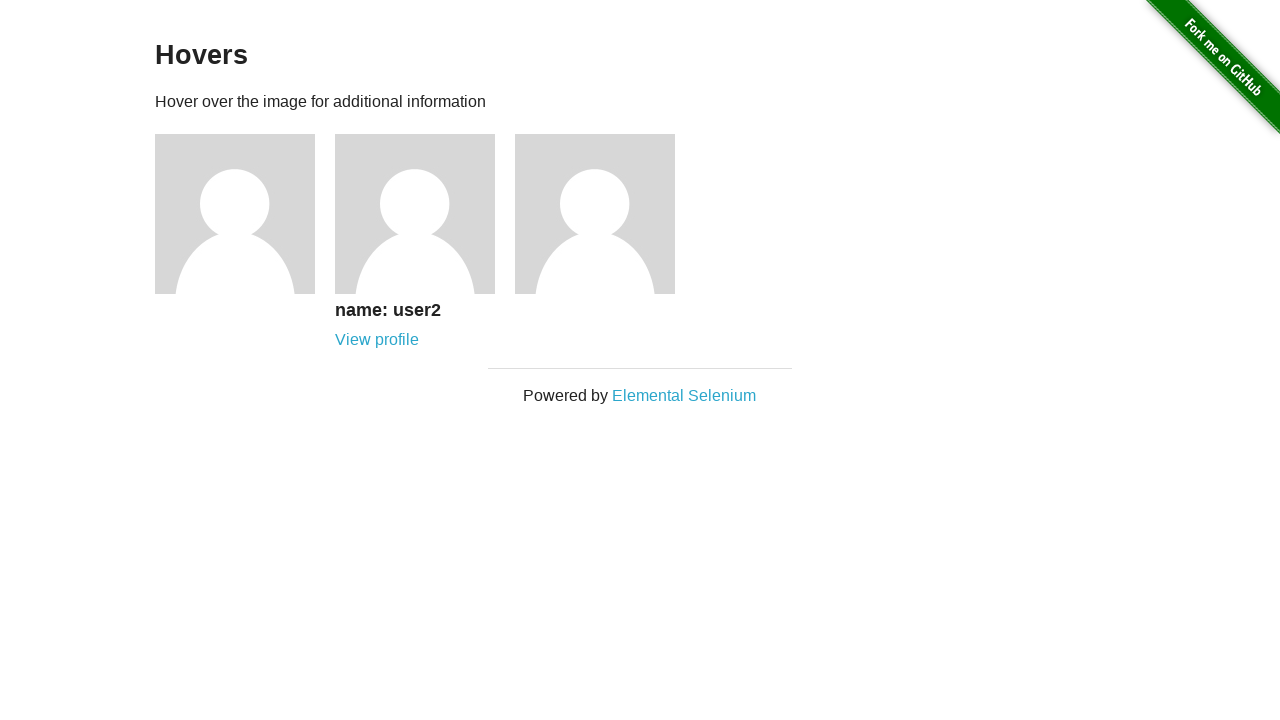

Hovered over profile image 3 at (605, 214) on .figure >> nth=2
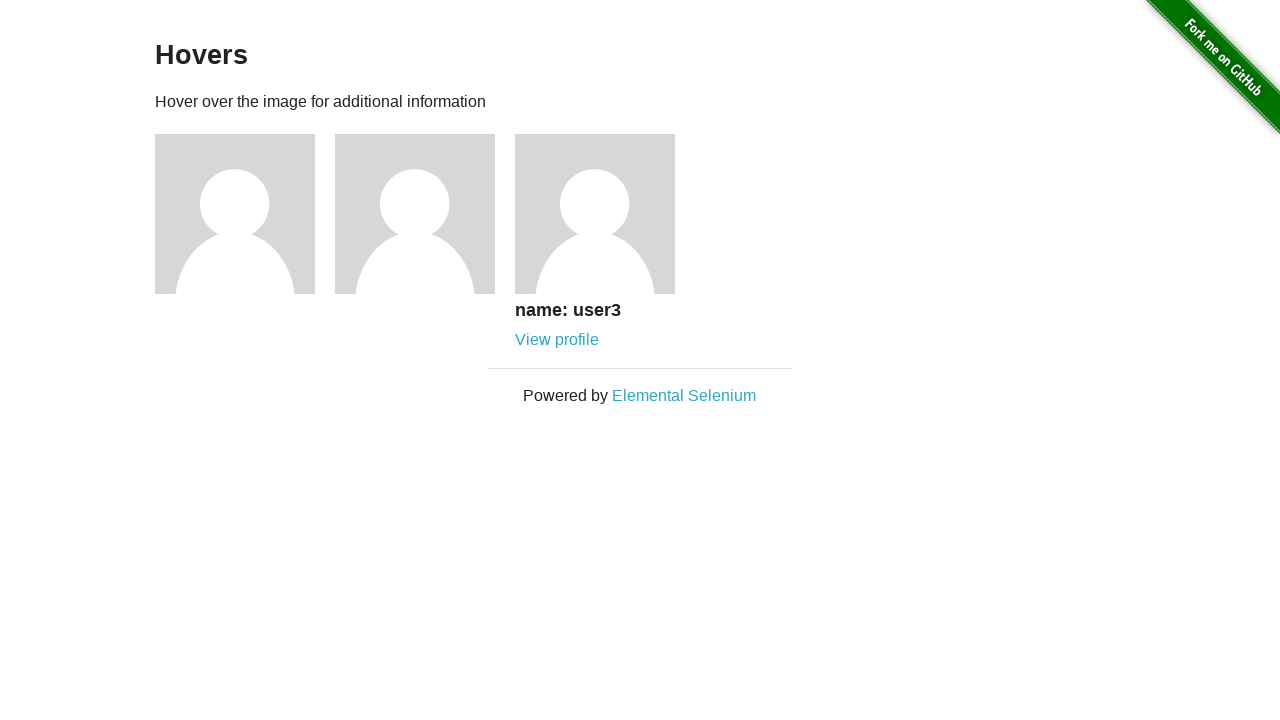

Verified caption for profile image 3 is visible
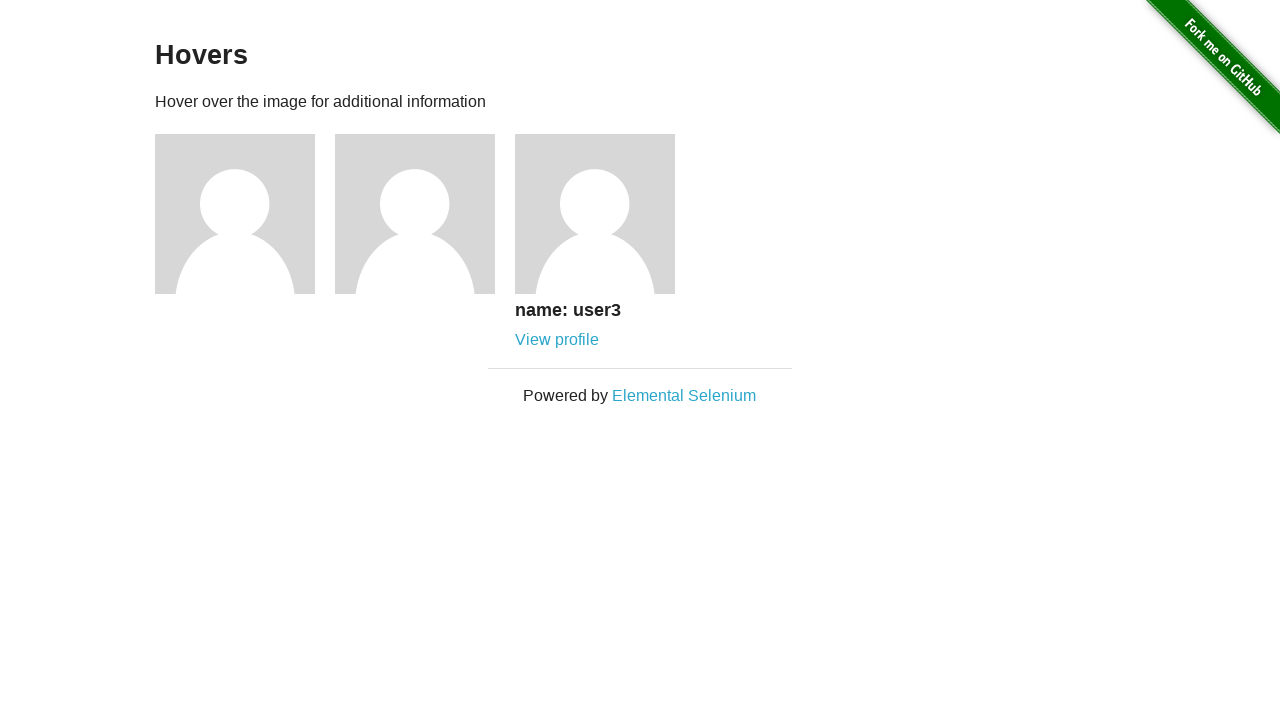

Verified caption text for profile image 3 is not empty: 'name: user3'
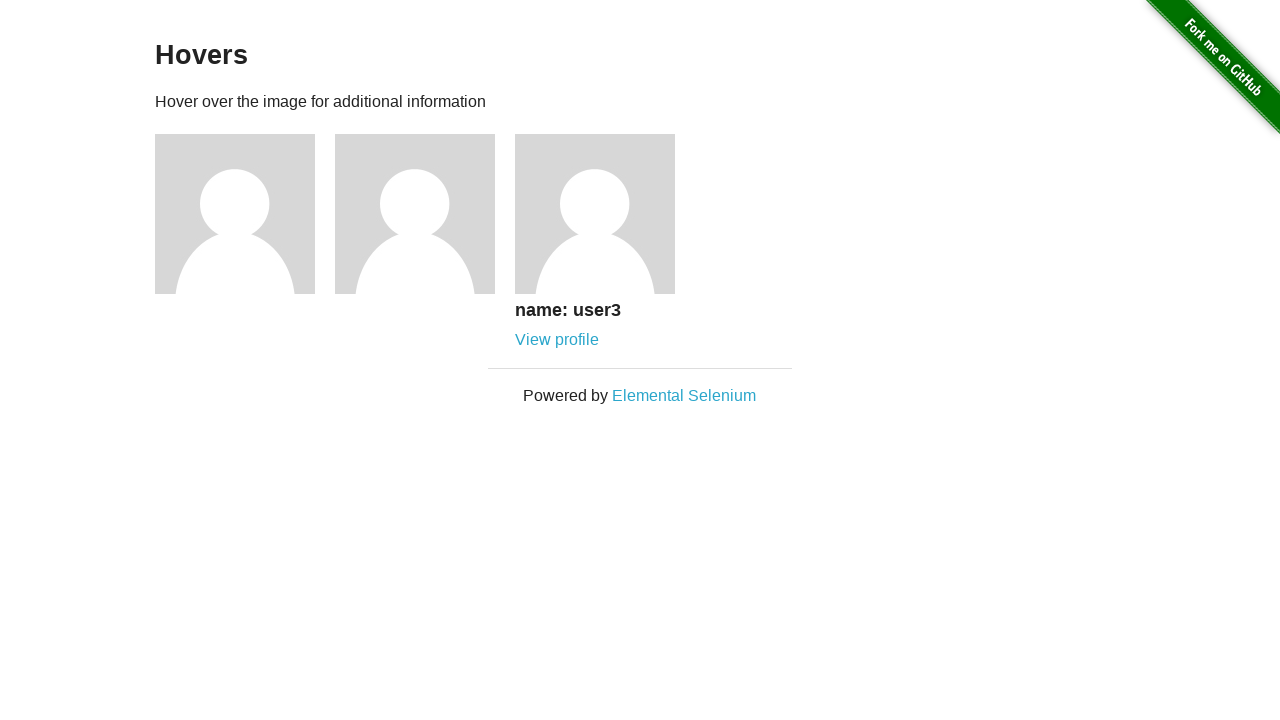

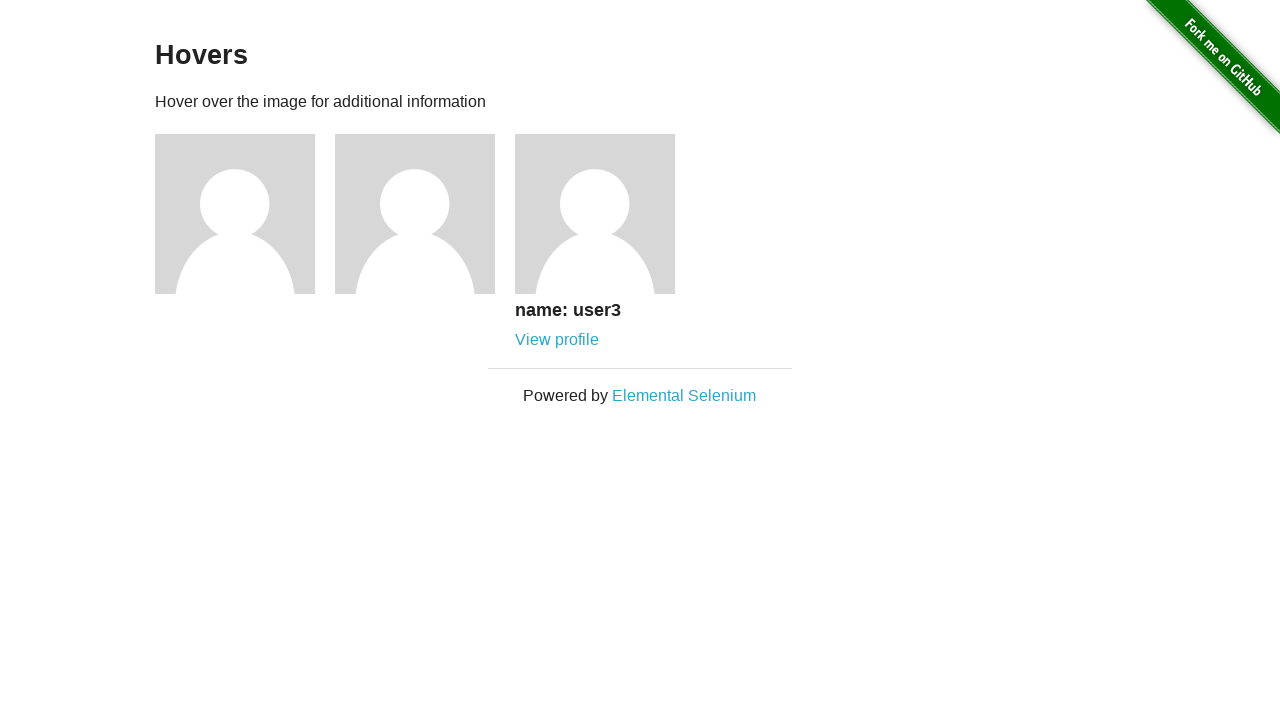